Tests that entered text is trimmed when editing a todo item

Starting URL: https://demo.playwright.dev/todomvc

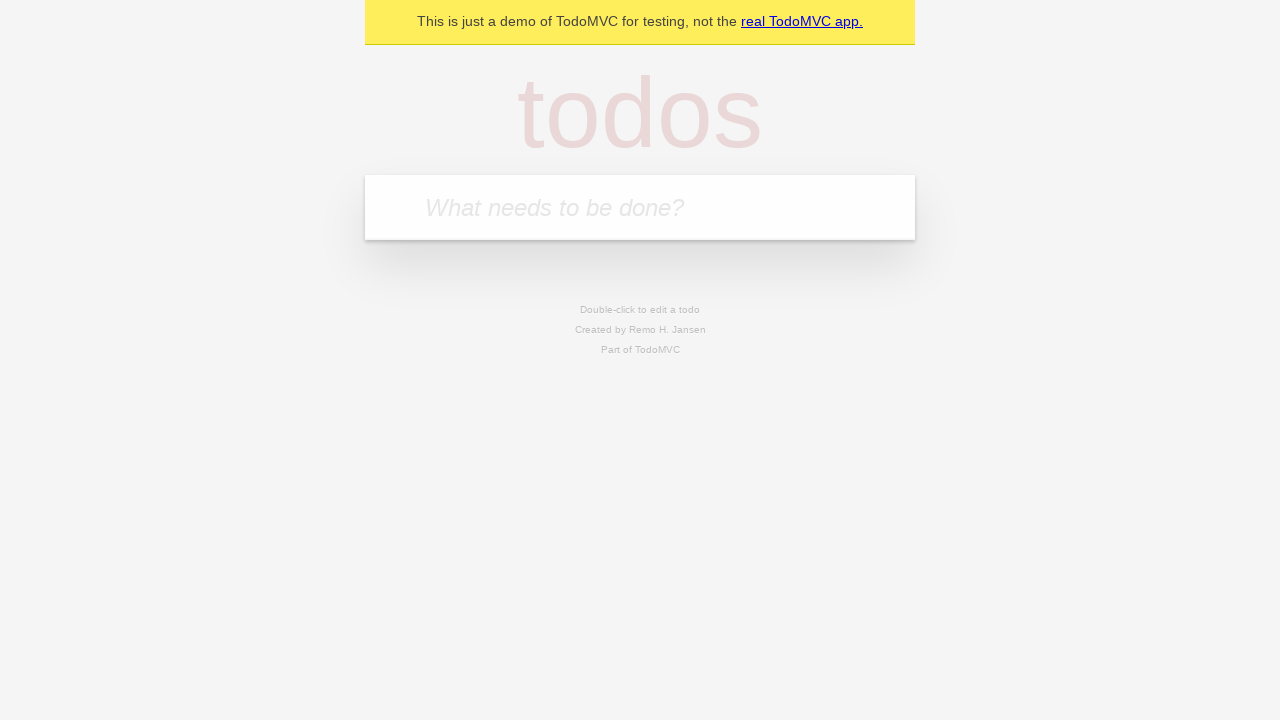

Filled todo input with 'buy some cheese' on internal:attr=[placeholder="What needs to be done?"i]
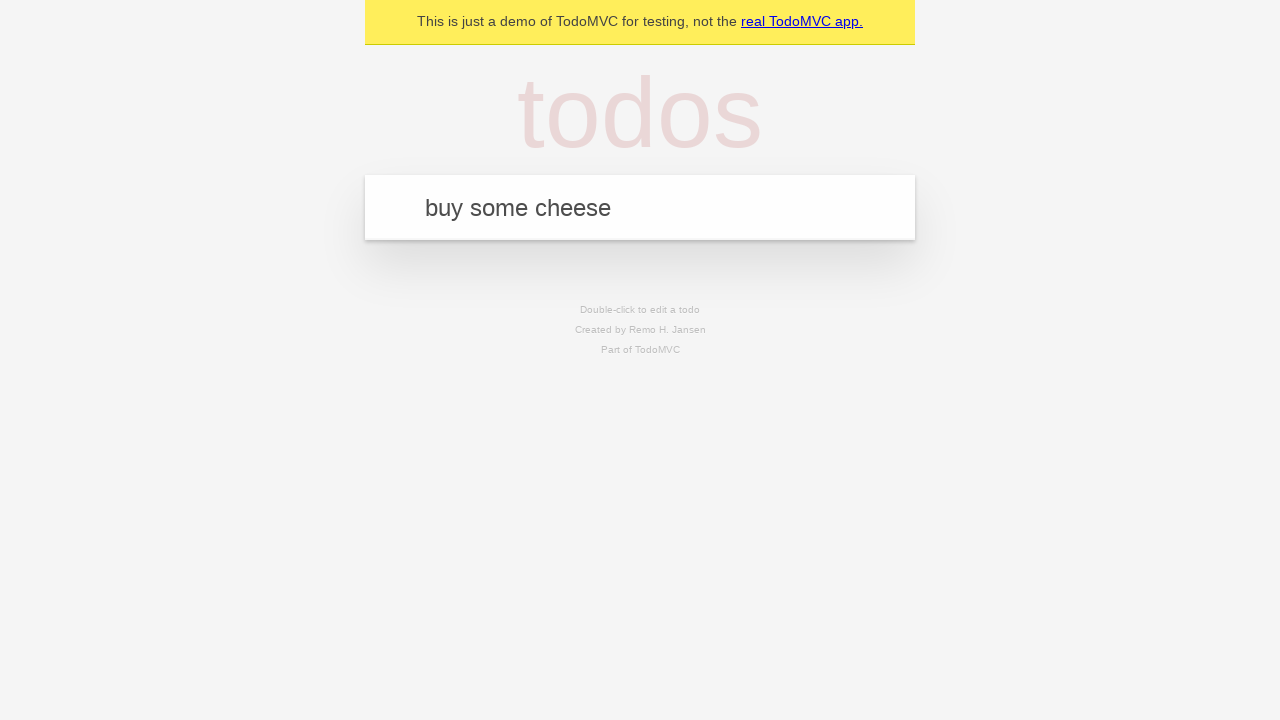

Pressed Enter to create first todo on internal:attr=[placeholder="What needs to be done?"i]
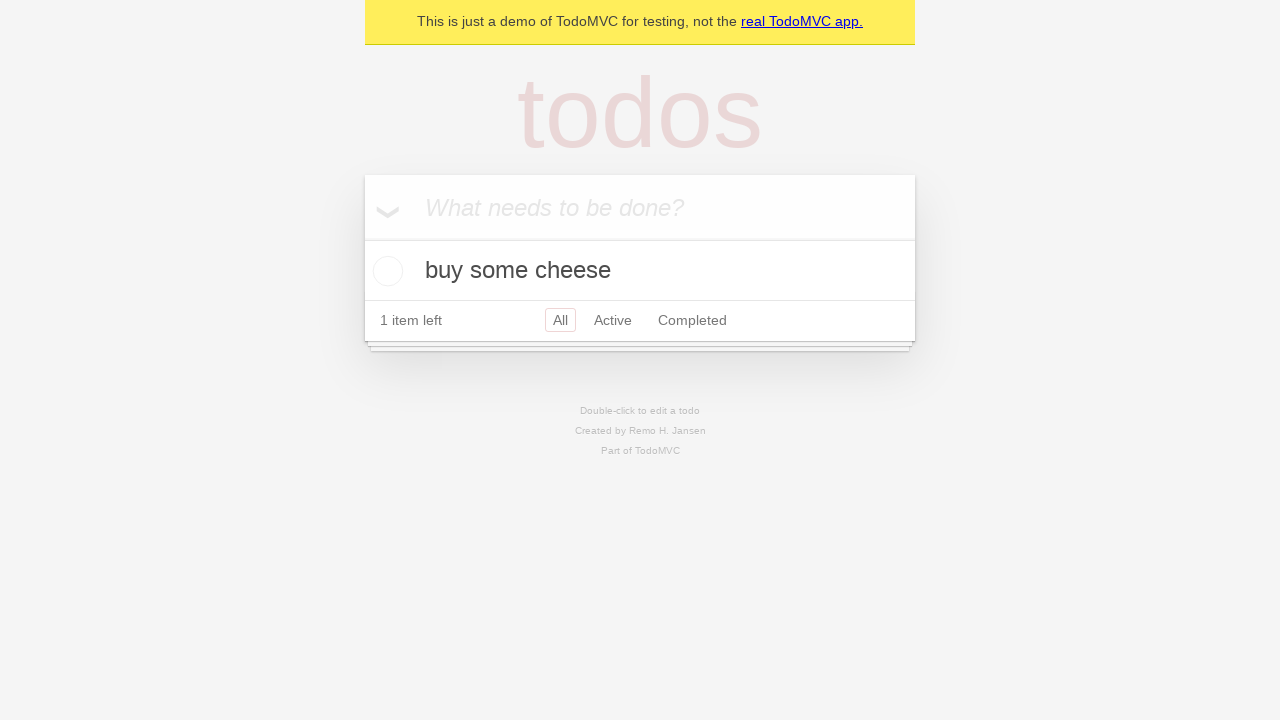

Filled todo input with 'feed the cat' on internal:attr=[placeholder="What needs to be done?"i]
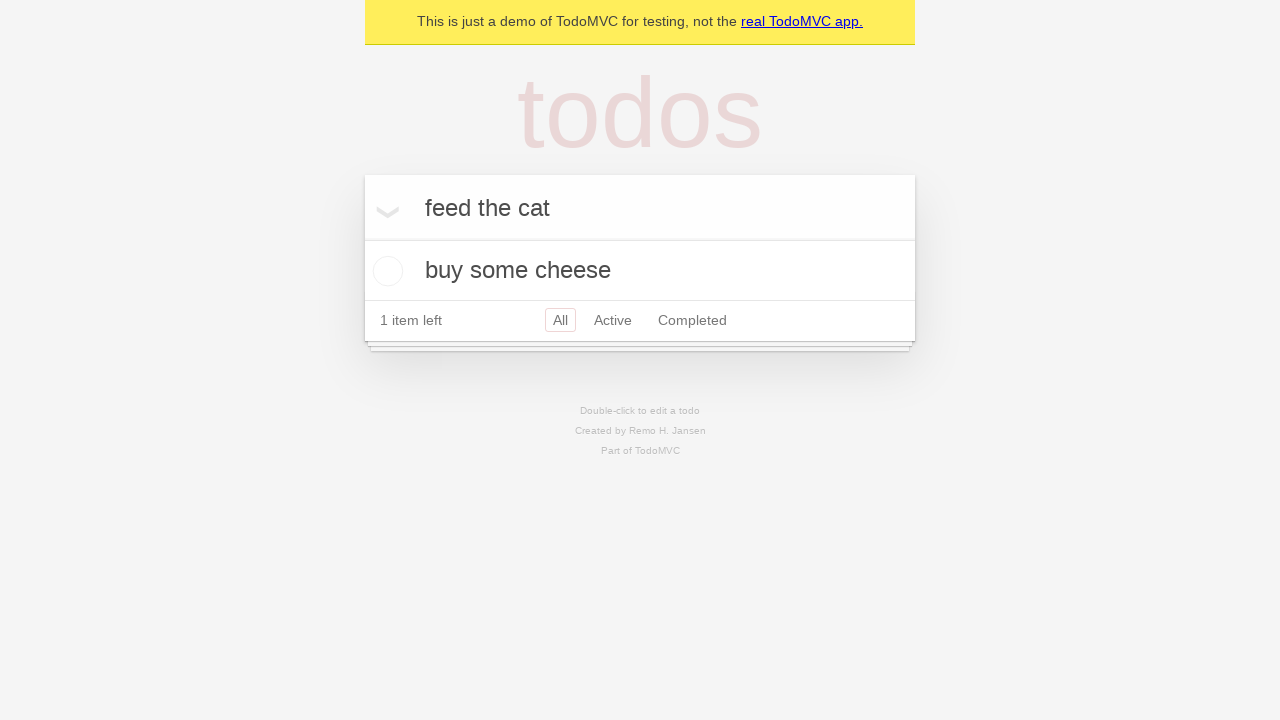

Pressed Enter to create second todo on internal:attr=[placeholder="What needs to be done?"i]
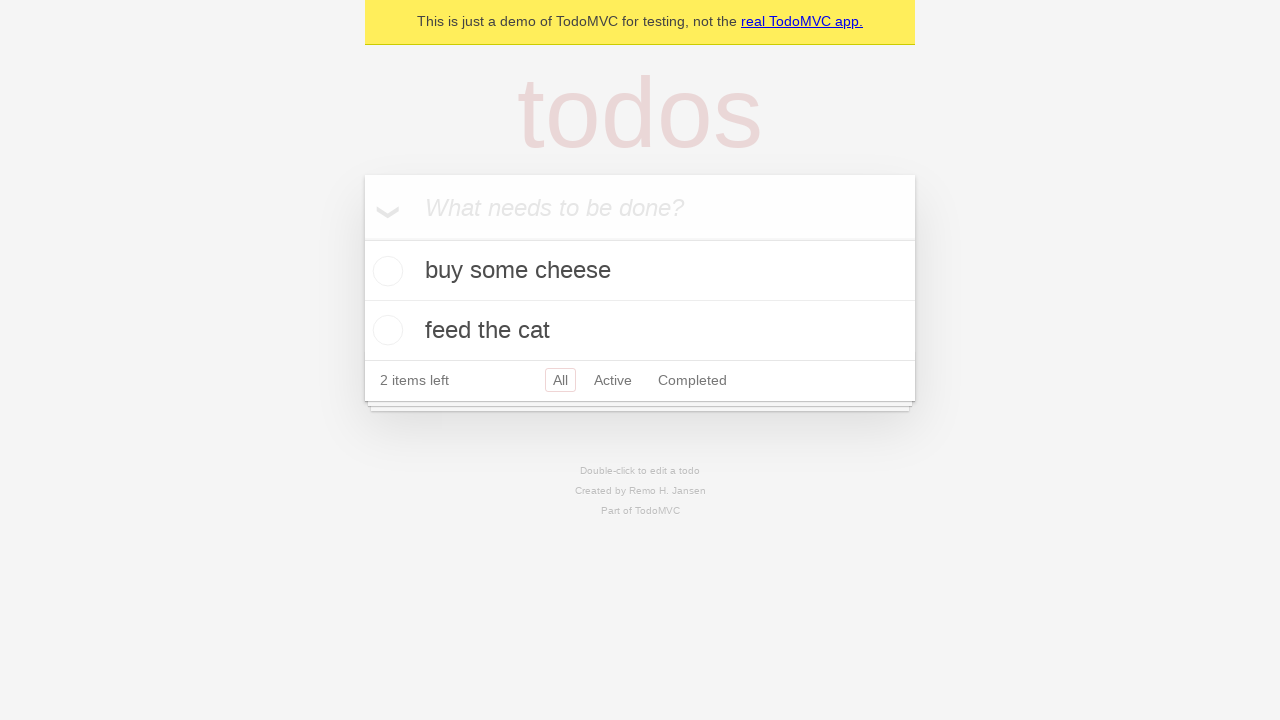

Filled todo input with 'book a doctors appointment' on internal:attr=[placeholder="What needs to be done?"i]
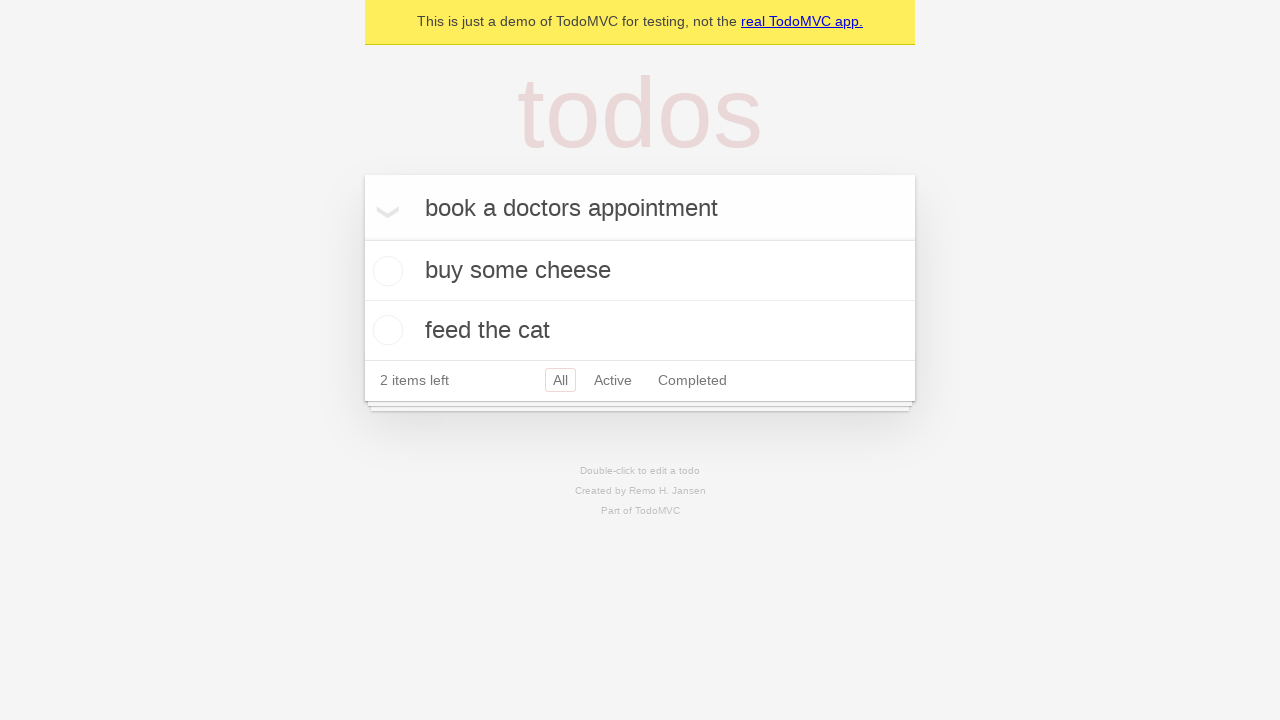

Pressed Enter to create third todo on internal:attr=[placeholder="What needs to be done?"i]
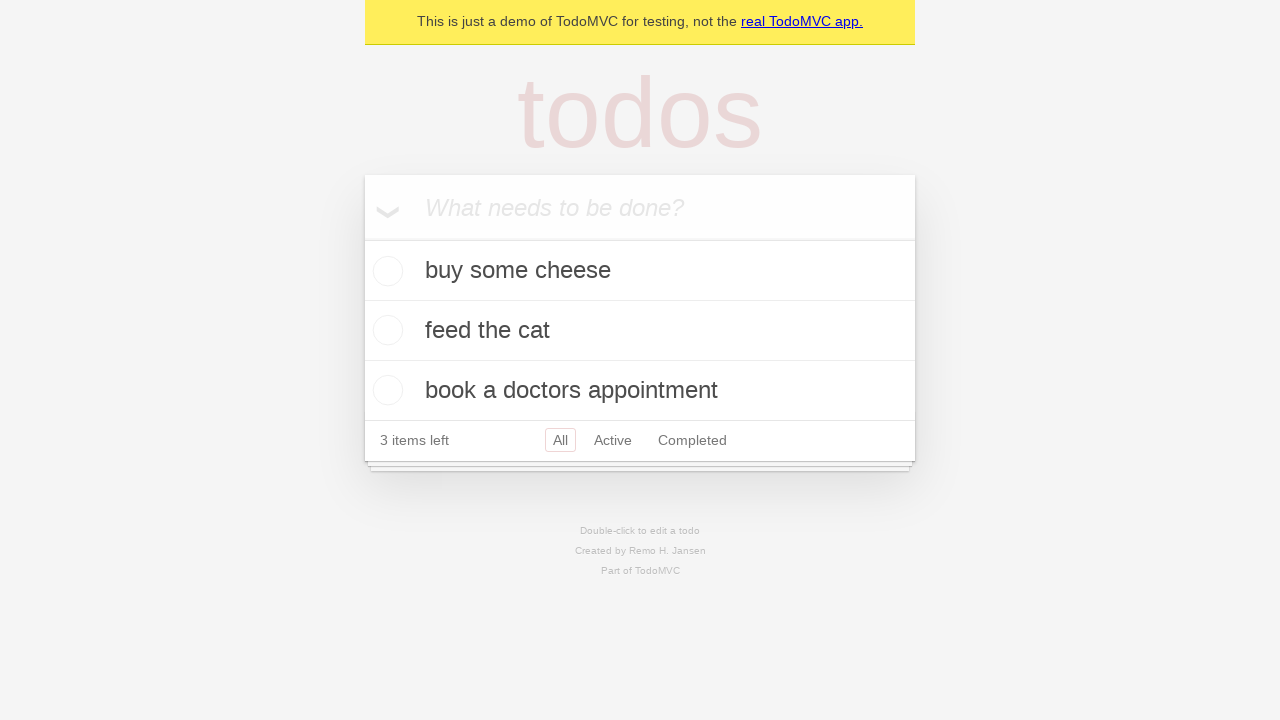

Double-clicked second todo item to enter edit mode at (640, 331) on internal:testid=[data-testid="todo-item"s] >> nth=1
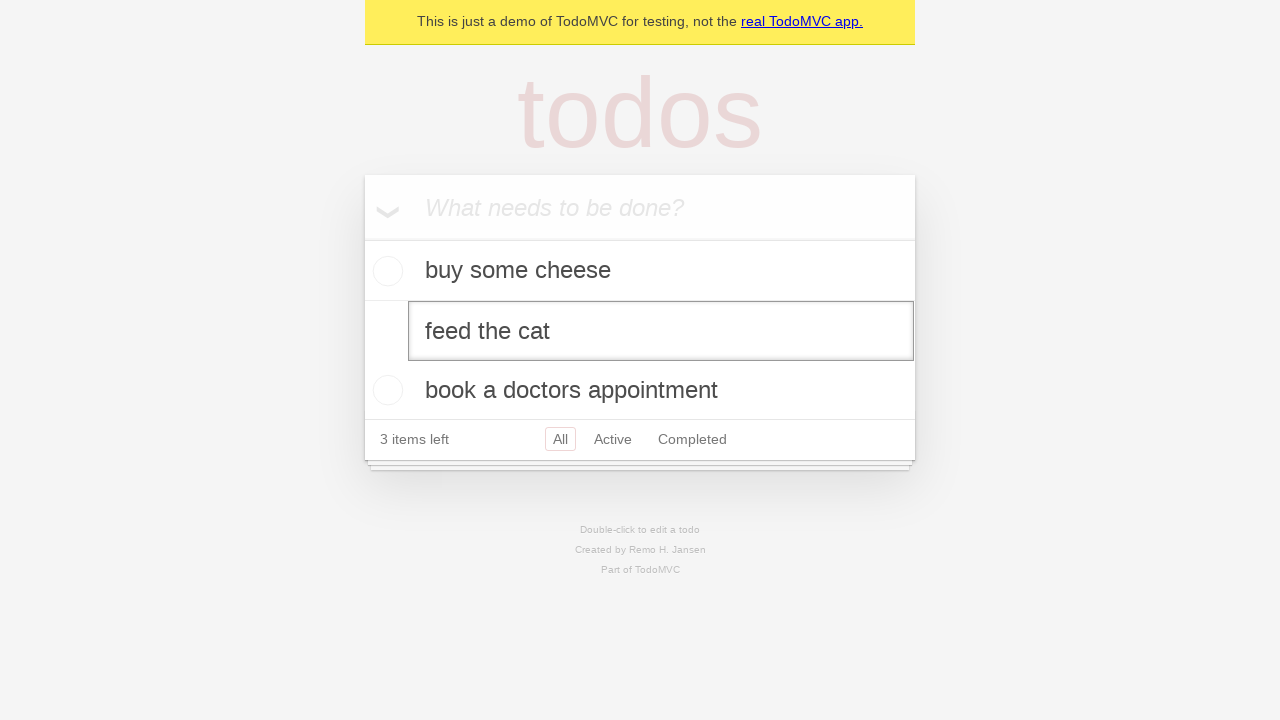

Filled edit field with text containing leading and trailing spaces on internal:testid=[data-testid="todo-item"s] >> nth=1 >> internal:role=textbox[nam
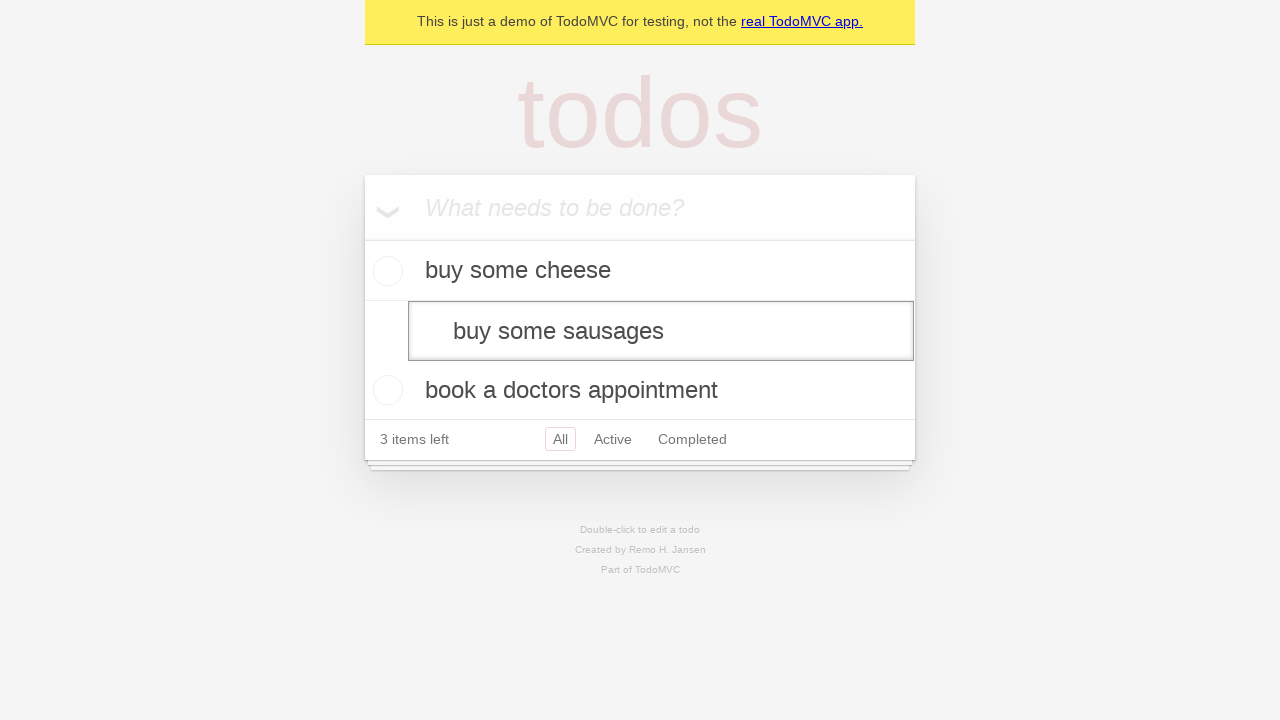

Pressed Enter to save edited todo with spaces on internal:testid=[data-testid="todo-item"s] >> nth=1 >> internal:role=textbox[nam
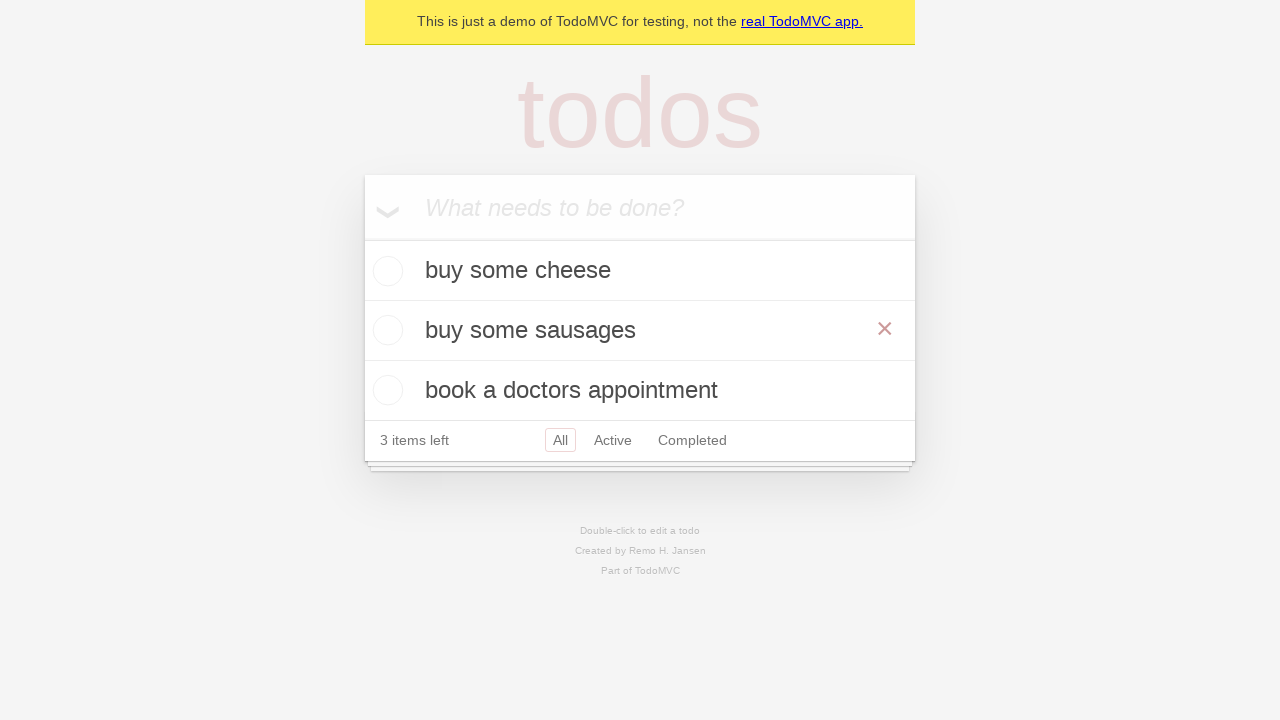

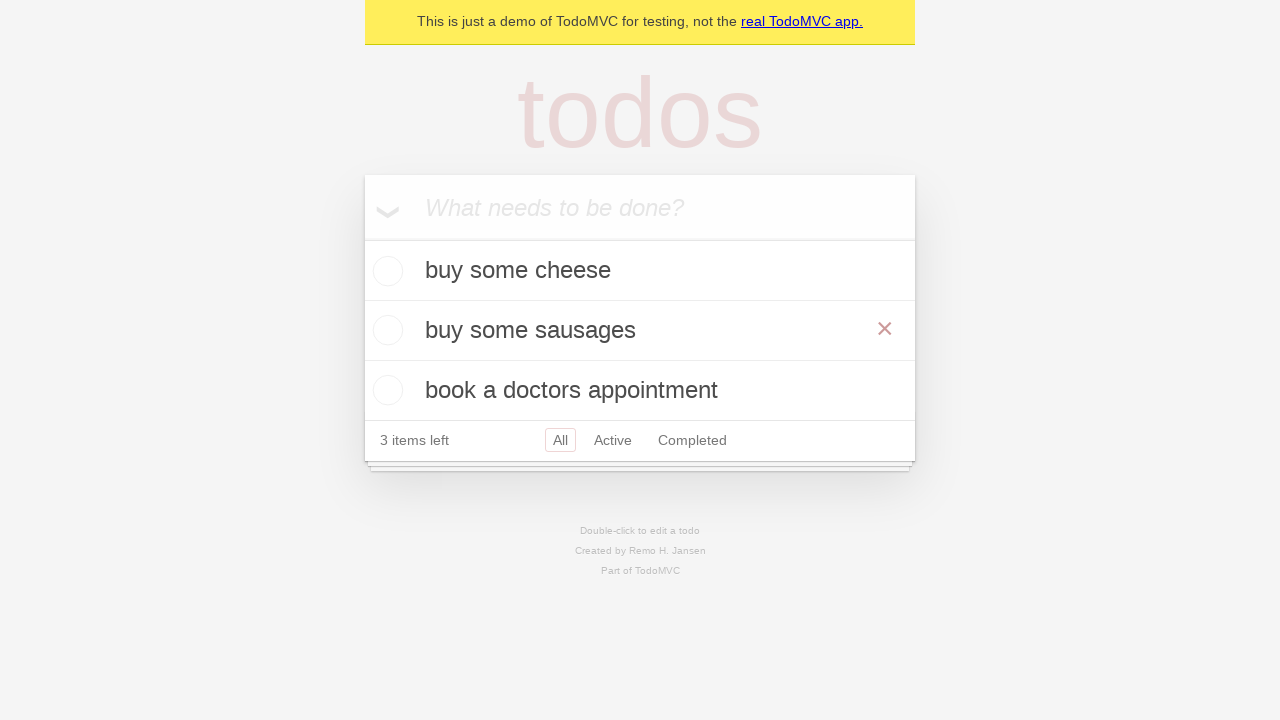